Tests the big order button at the bottom of the scooter homepage by scrolling to it, clicking it, and verifying the order form appears

Starting URL: https://qa-scooter.praktikum-services.ru/

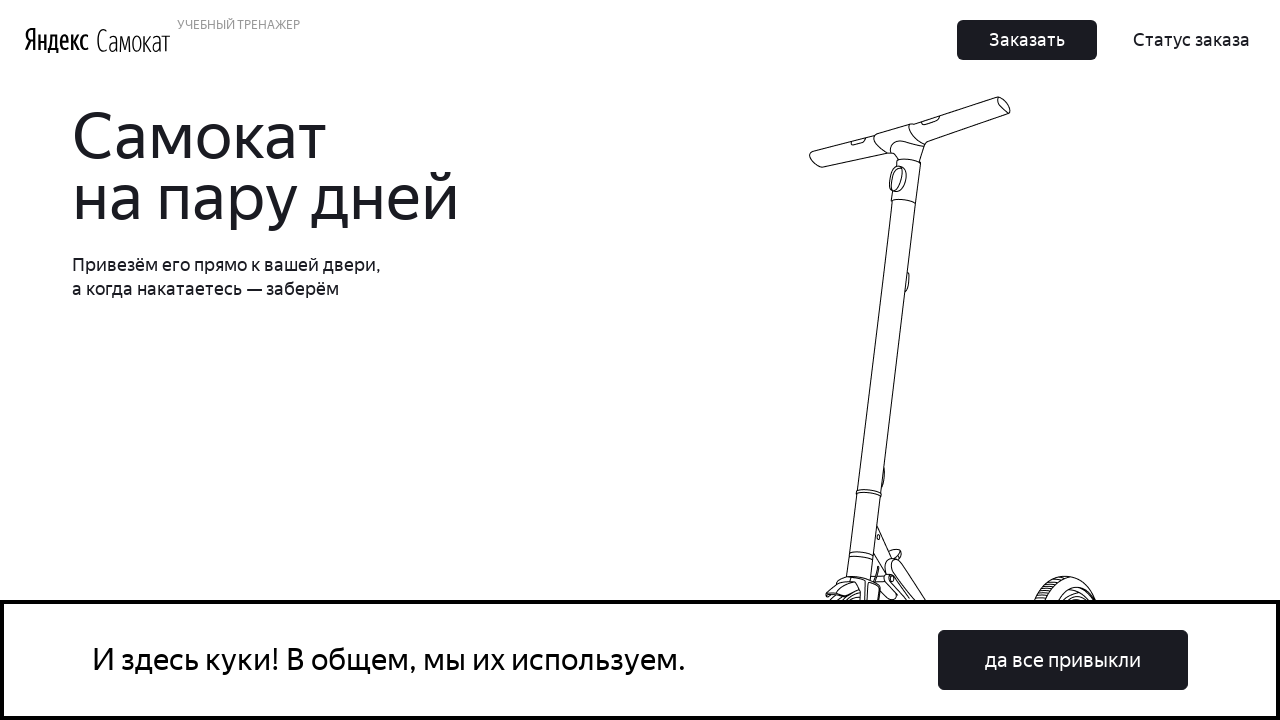

Scrolled to big order button at bottom of scooter homepage
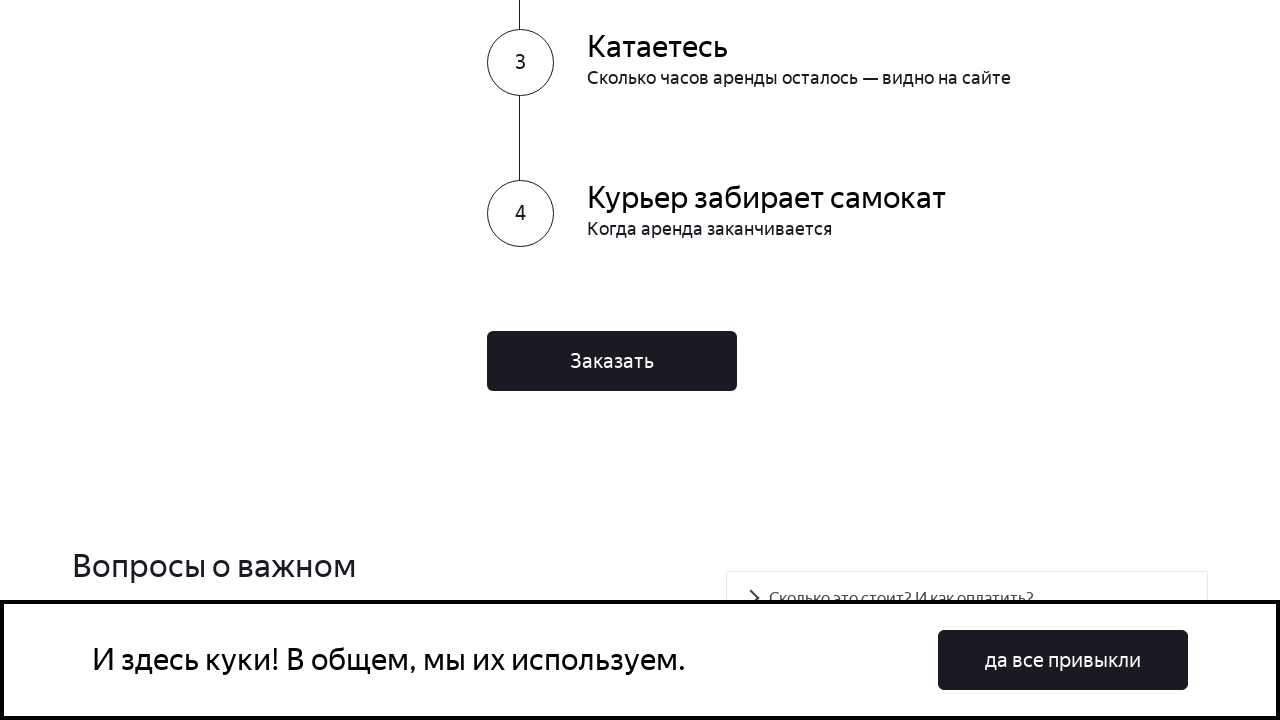

Clicked the big order button at (612, 361) on .Home_FinishButton__1_cWm
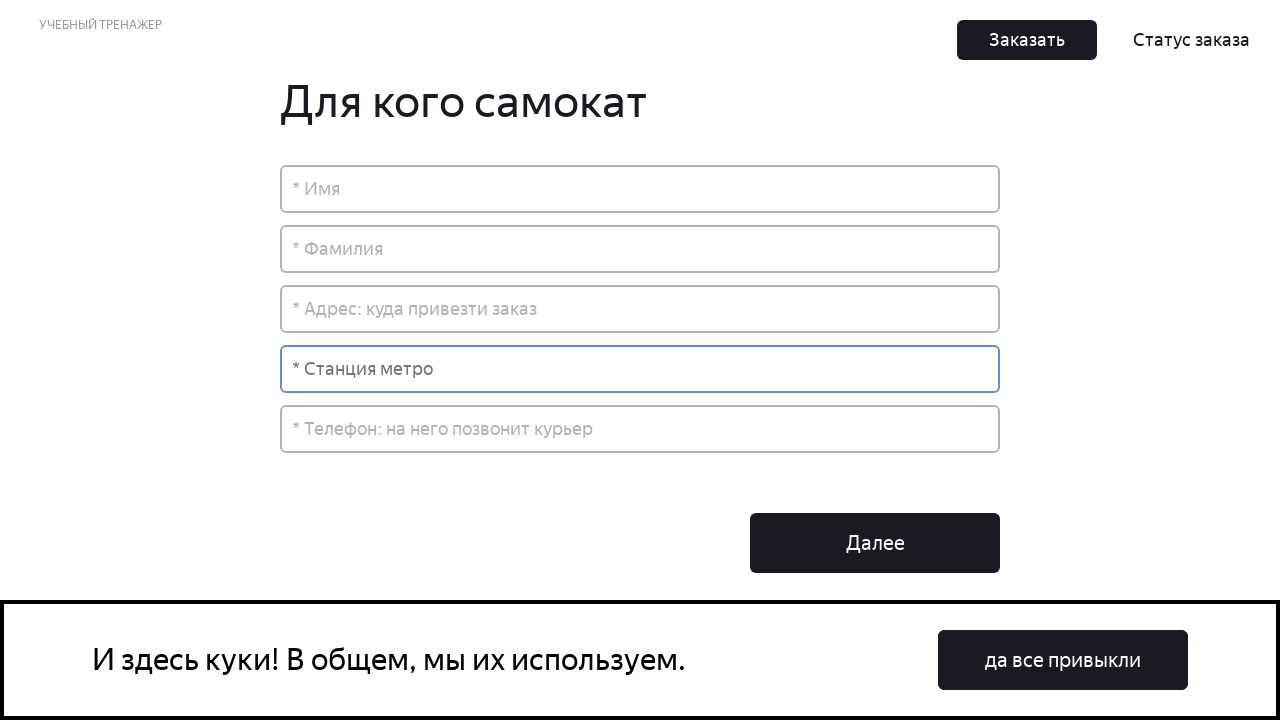

Order form content appeared
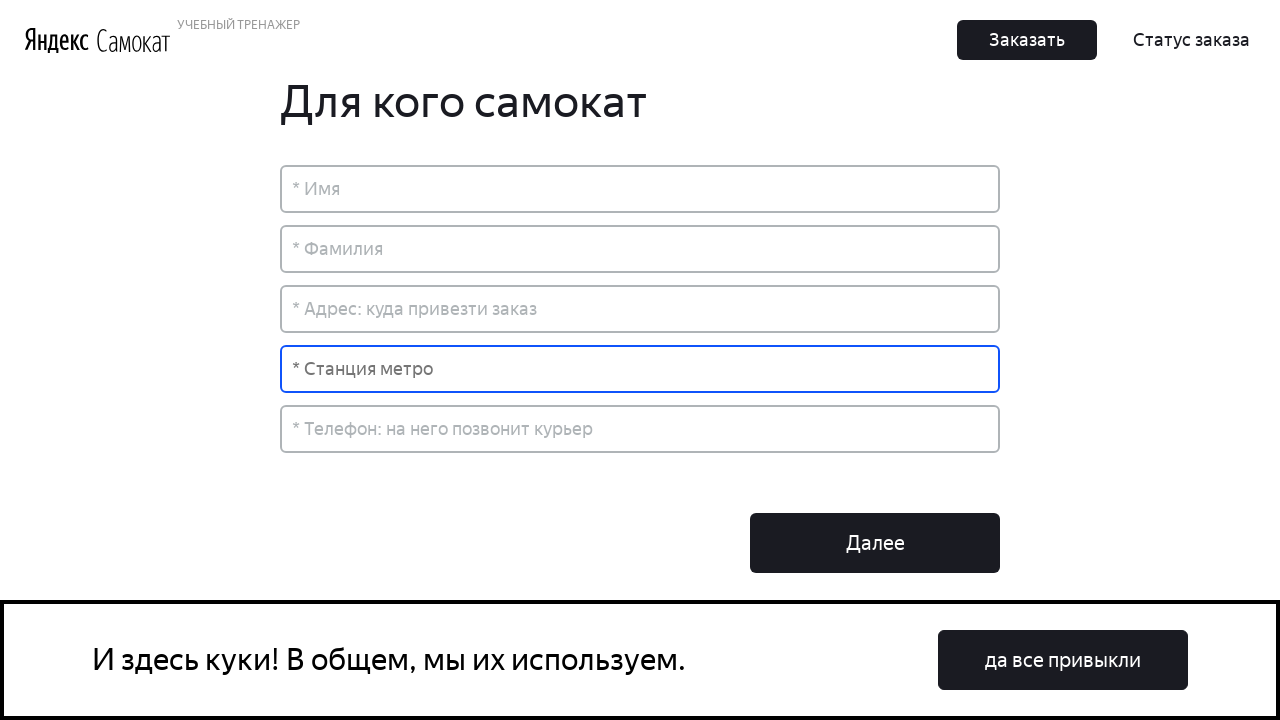

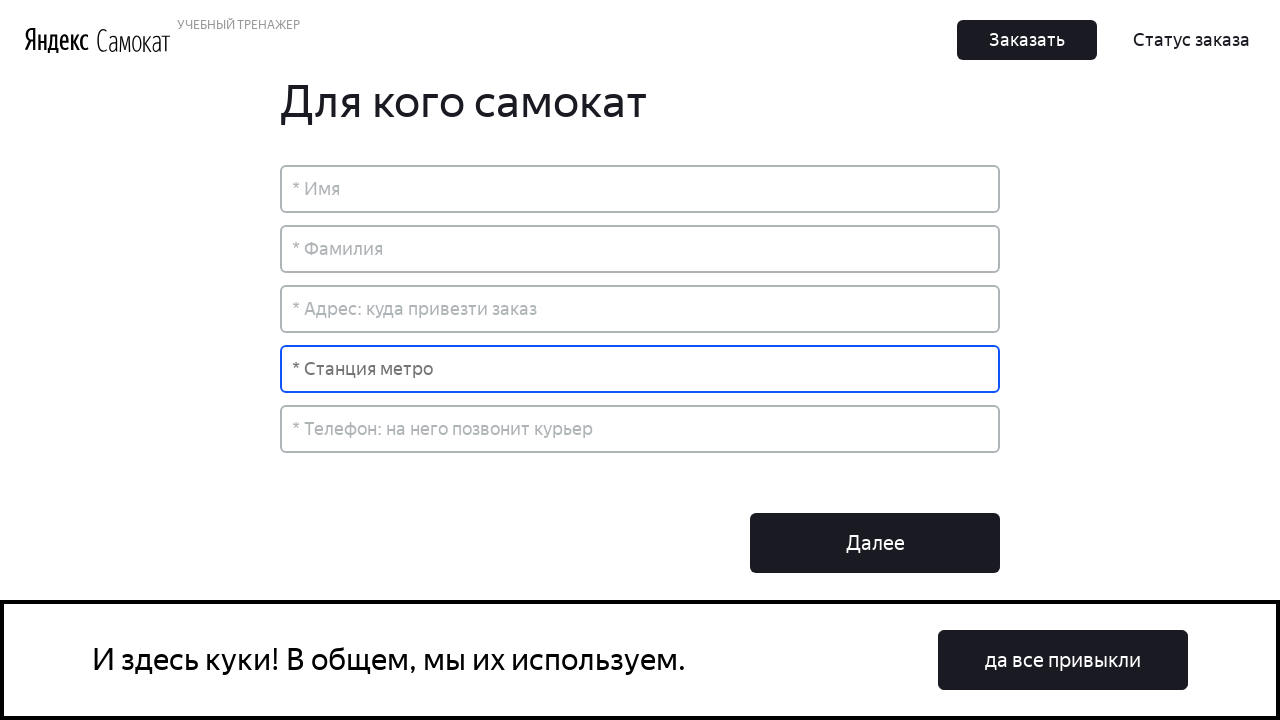